Tests interaction with W3Schools TryIt editor by switching to an iframe and clicking on an HTML radio button element

Starting URL: https://www.w3schools.com/tags/tryit.asp?filename=tryhtml5_input_type_radio

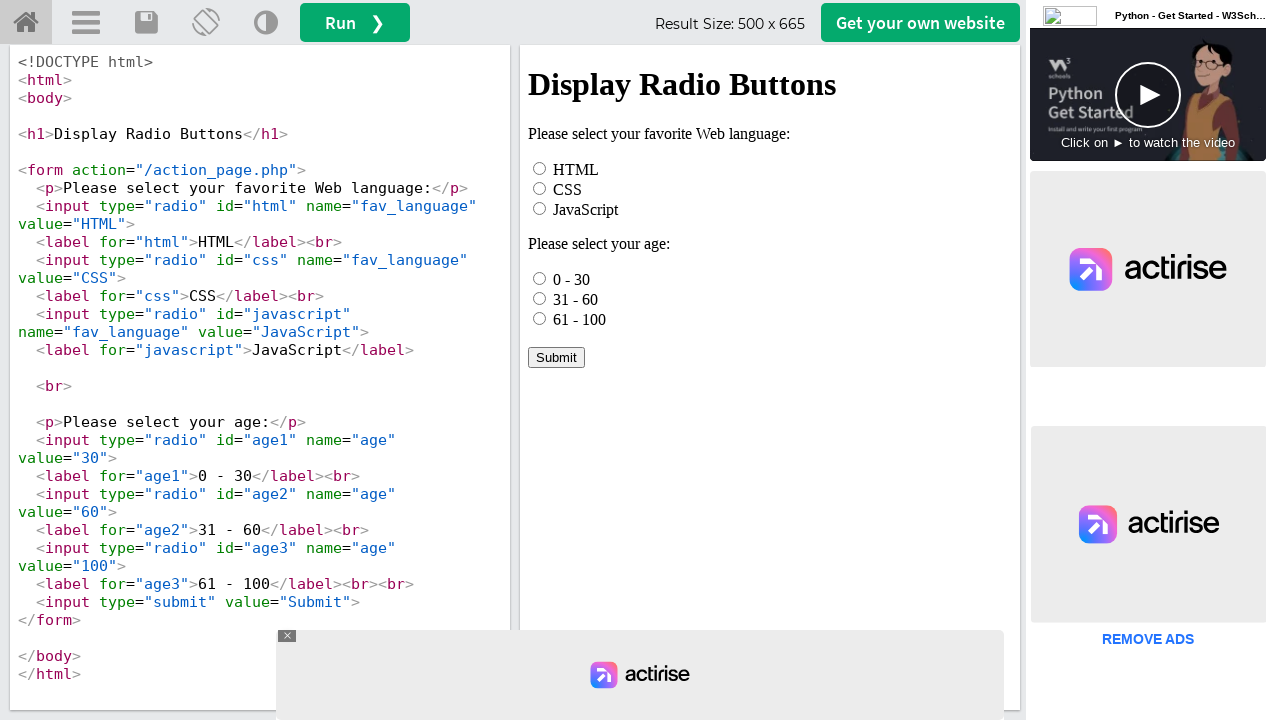

Located iframe with id 'iframeResult'
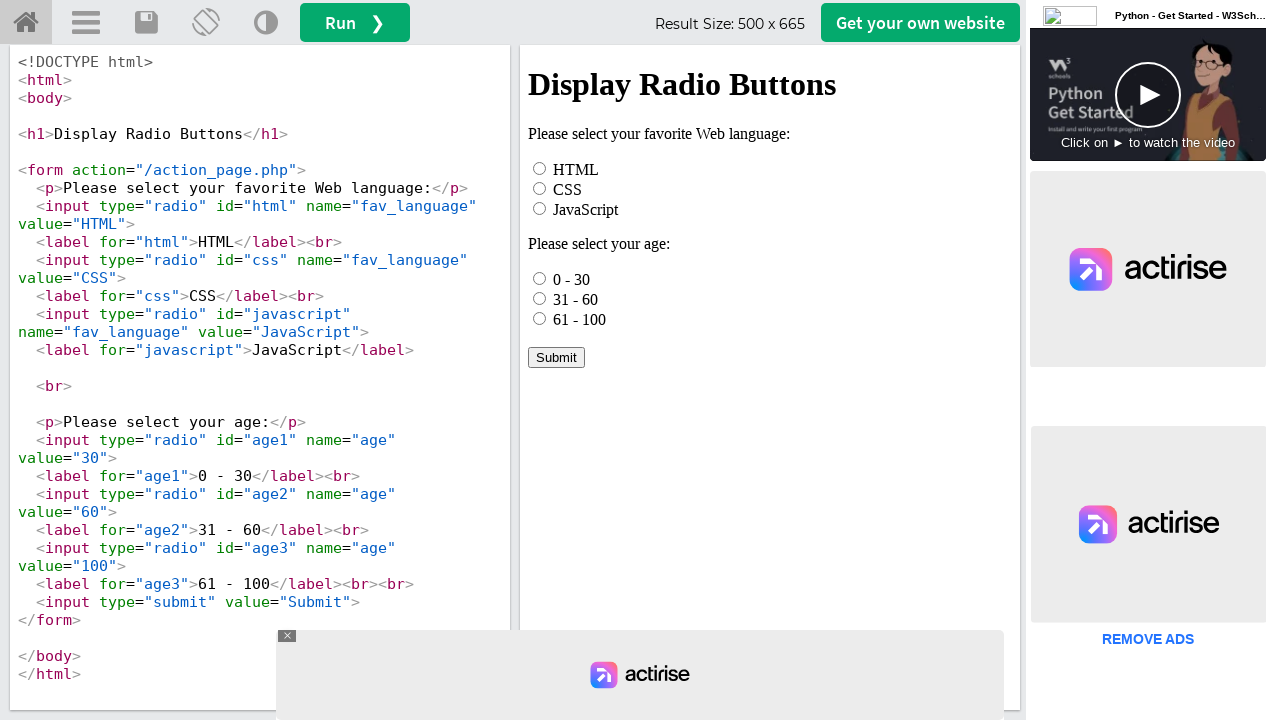

Clicked on HTML radio button element inside iframe at (540, 168) on #iframeResult >> internal:control=enter-frame >> xpath=//*[@id="html"]
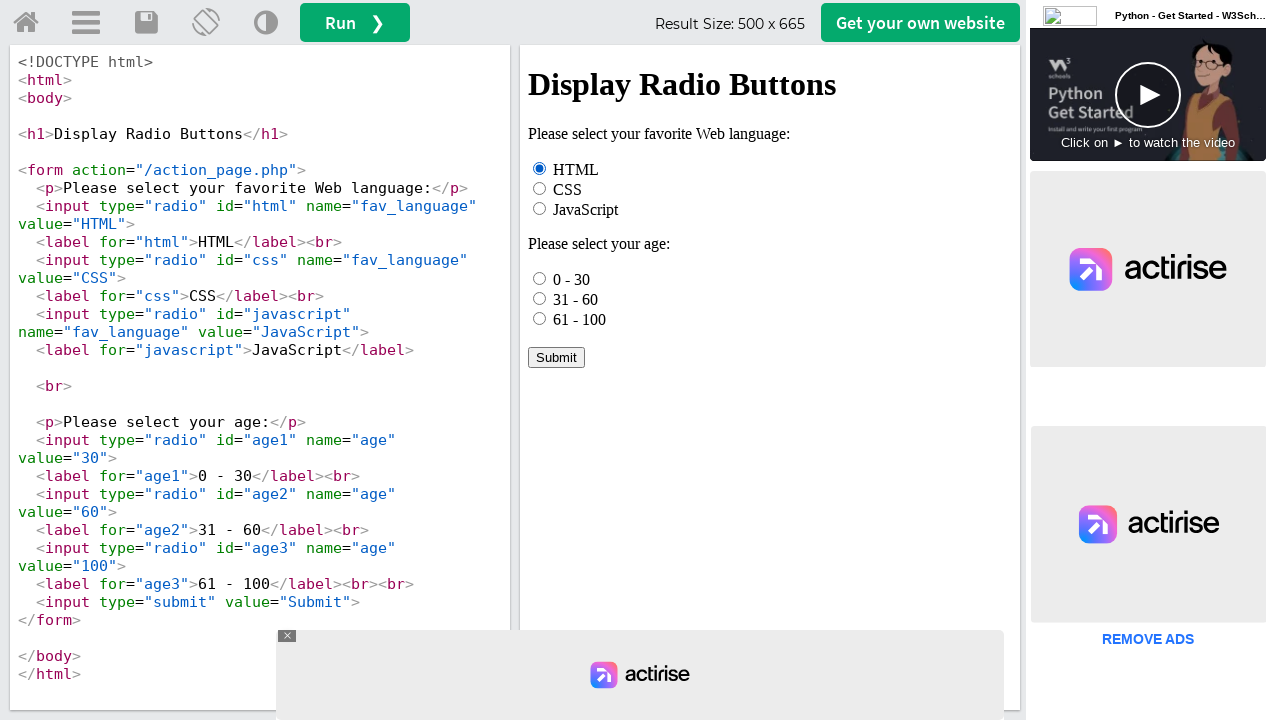

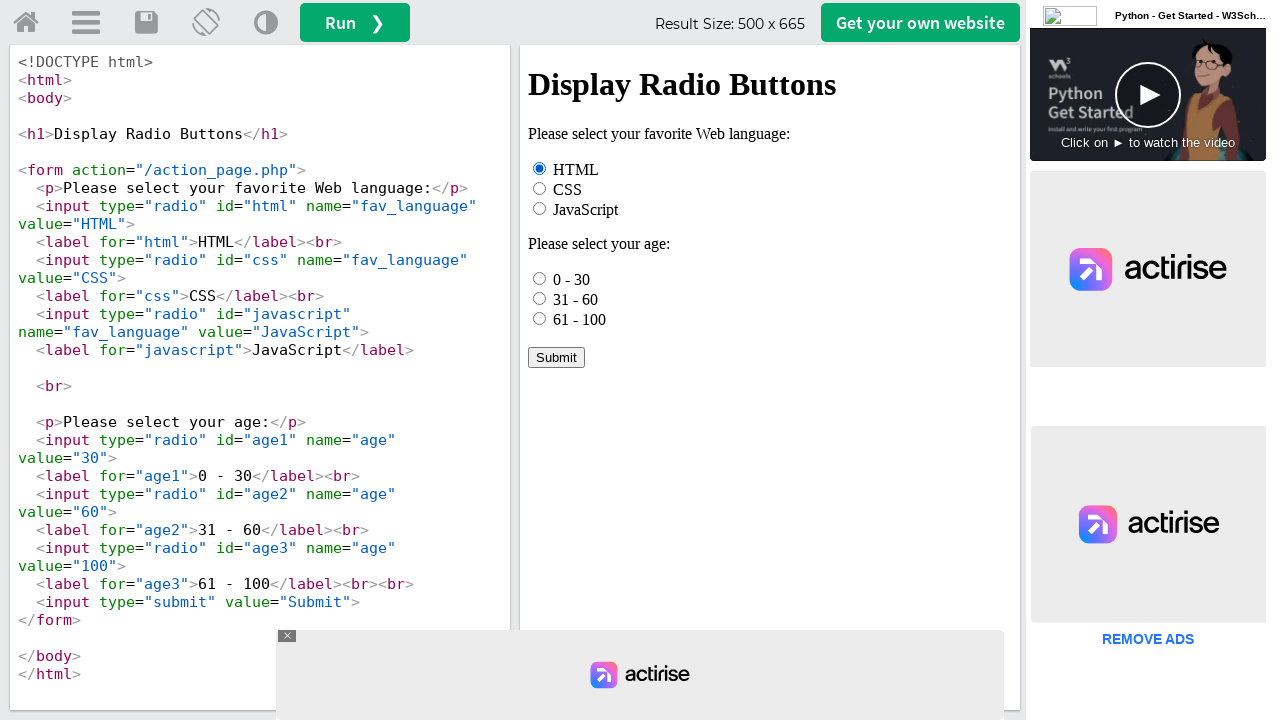